Tests radio button selection by clicking the Impressive radio button and verifying the selection is displayed

Starting URL: https://demoqa.com/radio-button

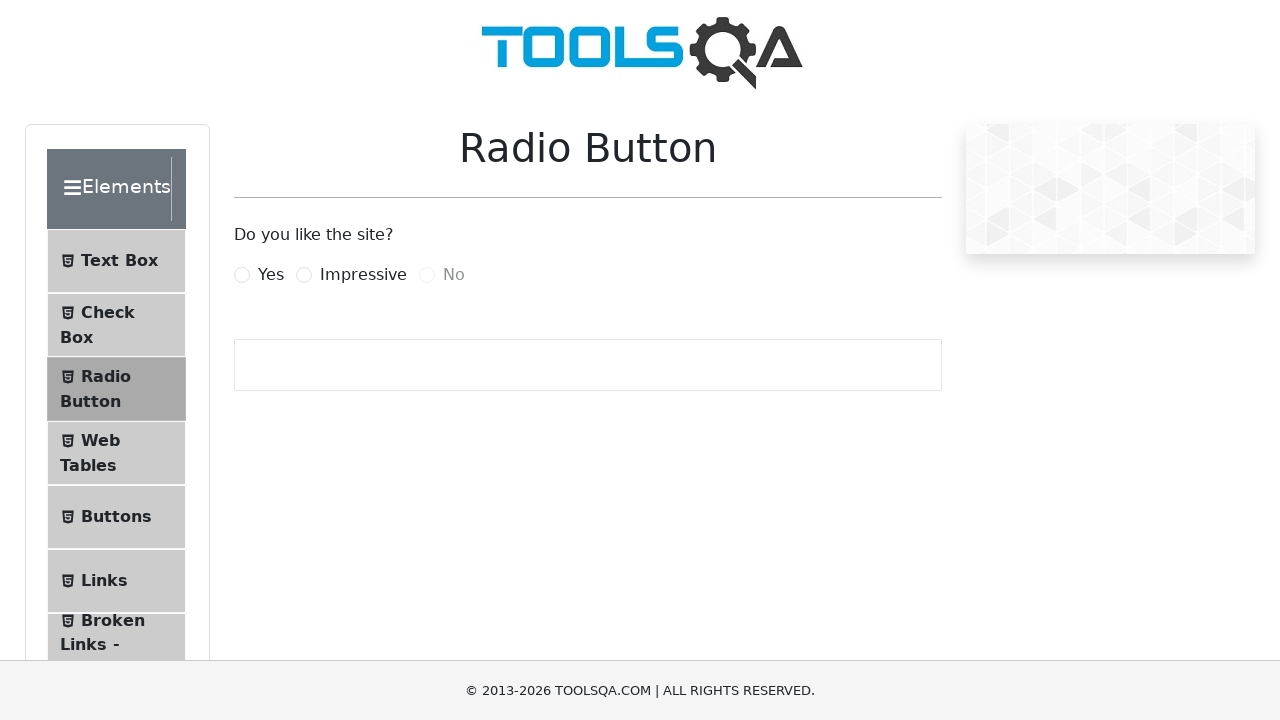

Clicked the Impressive radio button at (363, 275) on label[for='impressiveRadio']
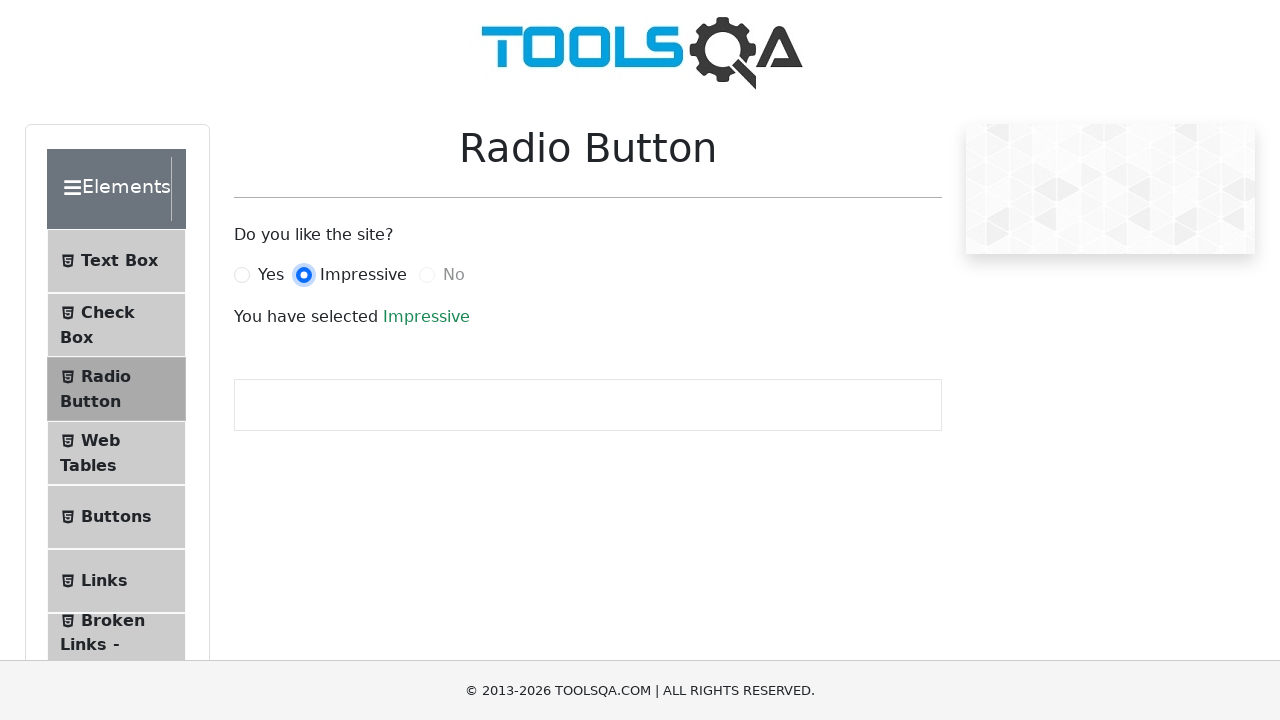

Verified success text is displayed after selecting Impressive radio button
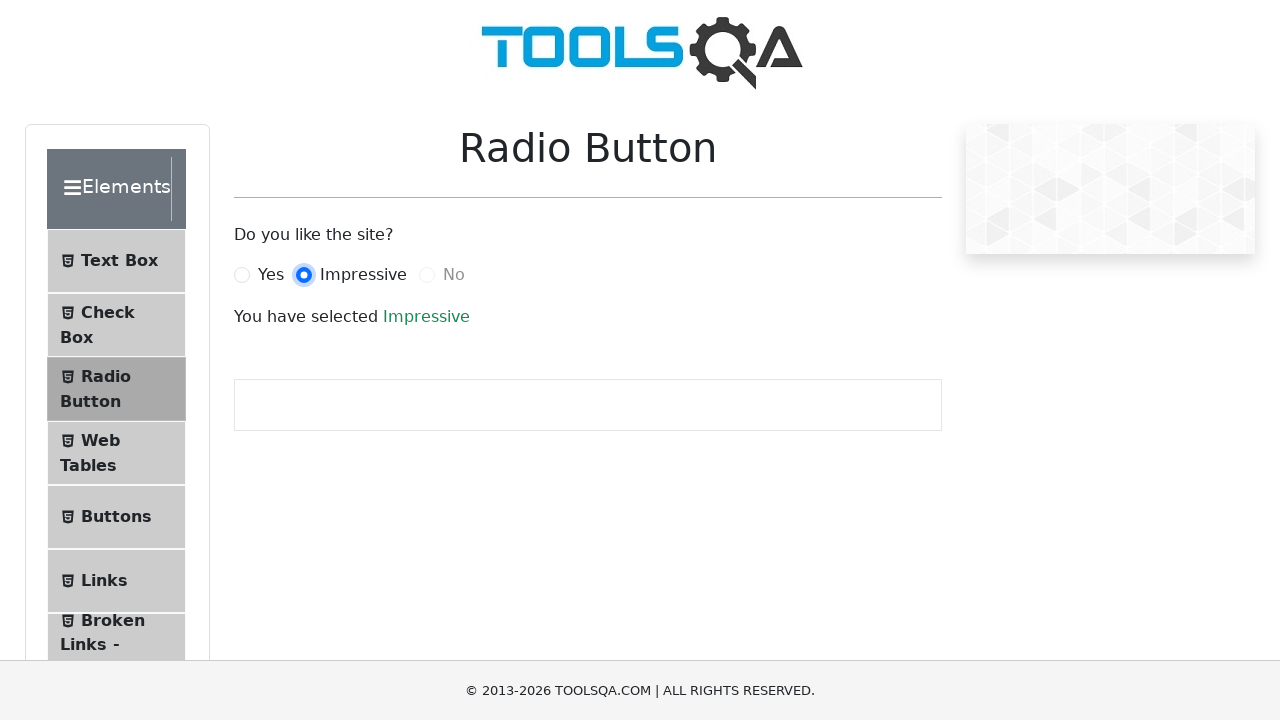

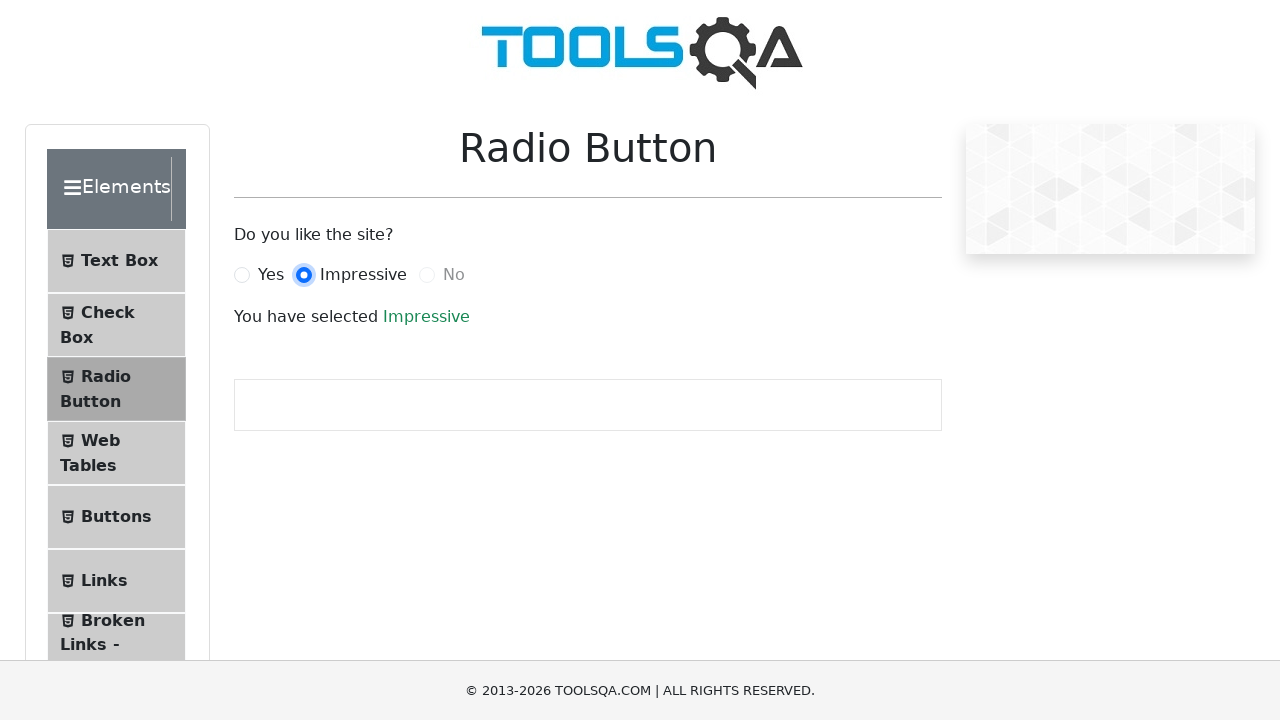